Tests file download functionality by clicking on download links for a PNG image and PDF document on a demo page

Starting URL: https://bonigarcia.dev/selenium-webdriver-java/download.html

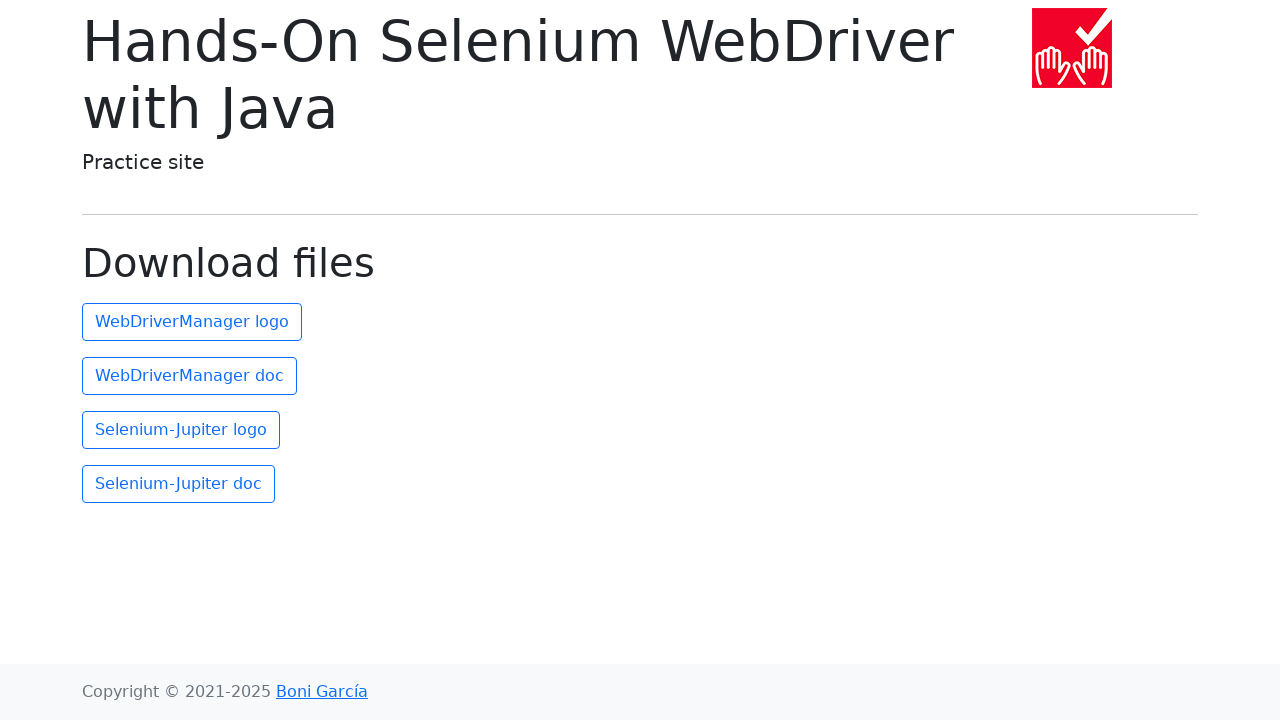

Clicked on the second link to download PNG image at (192, 322) on (//a)[2]
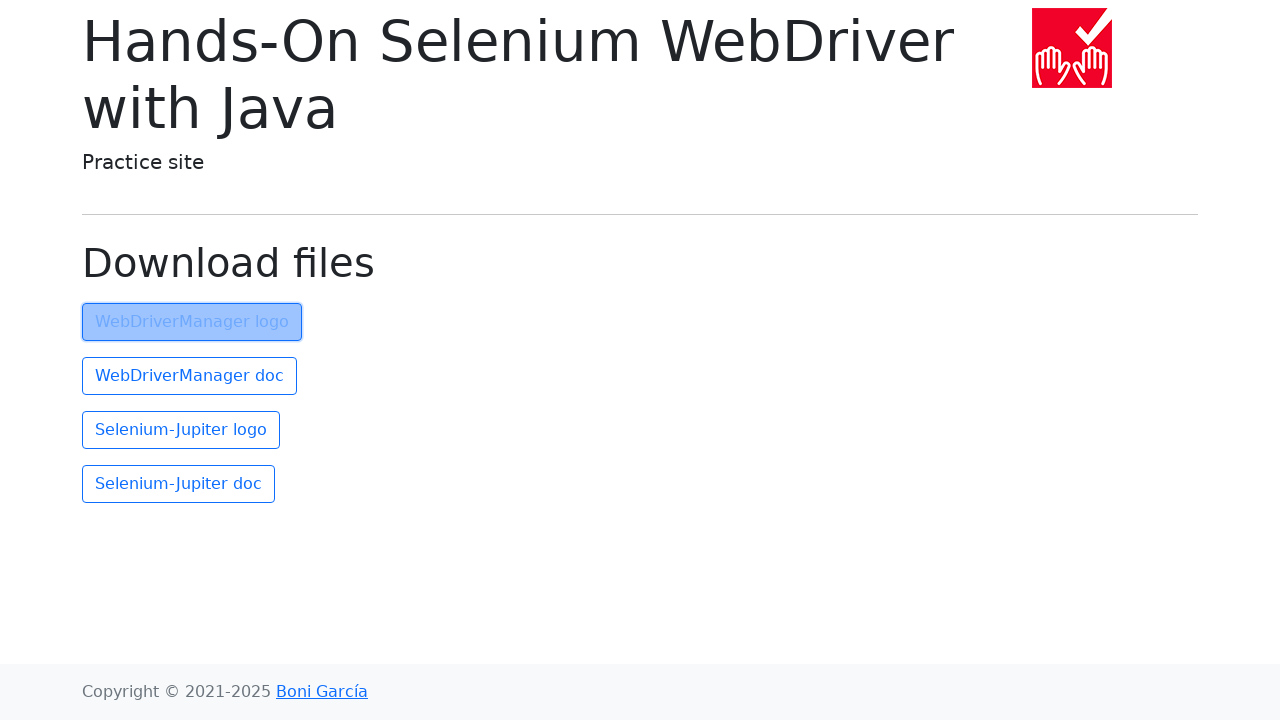

Clicked on the third link to download PDF document at (190, 376) on (//a)[3]
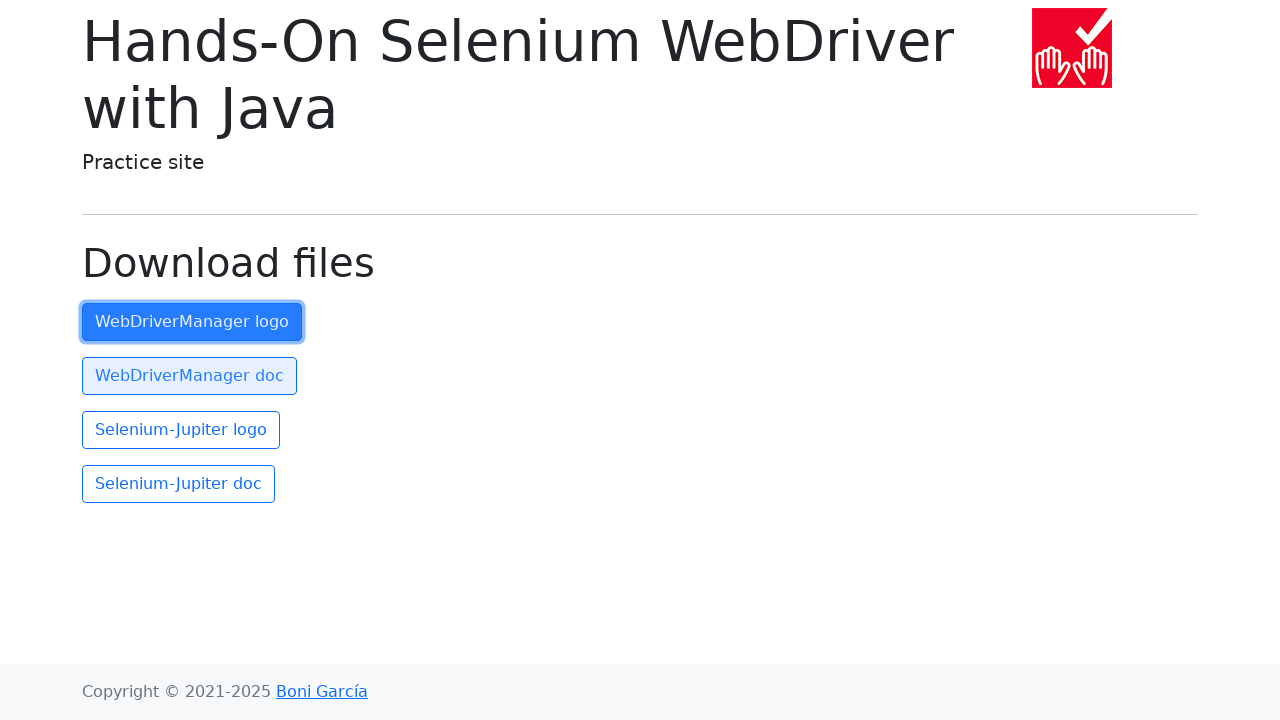

Waited 2 seconds for downloads to initiate
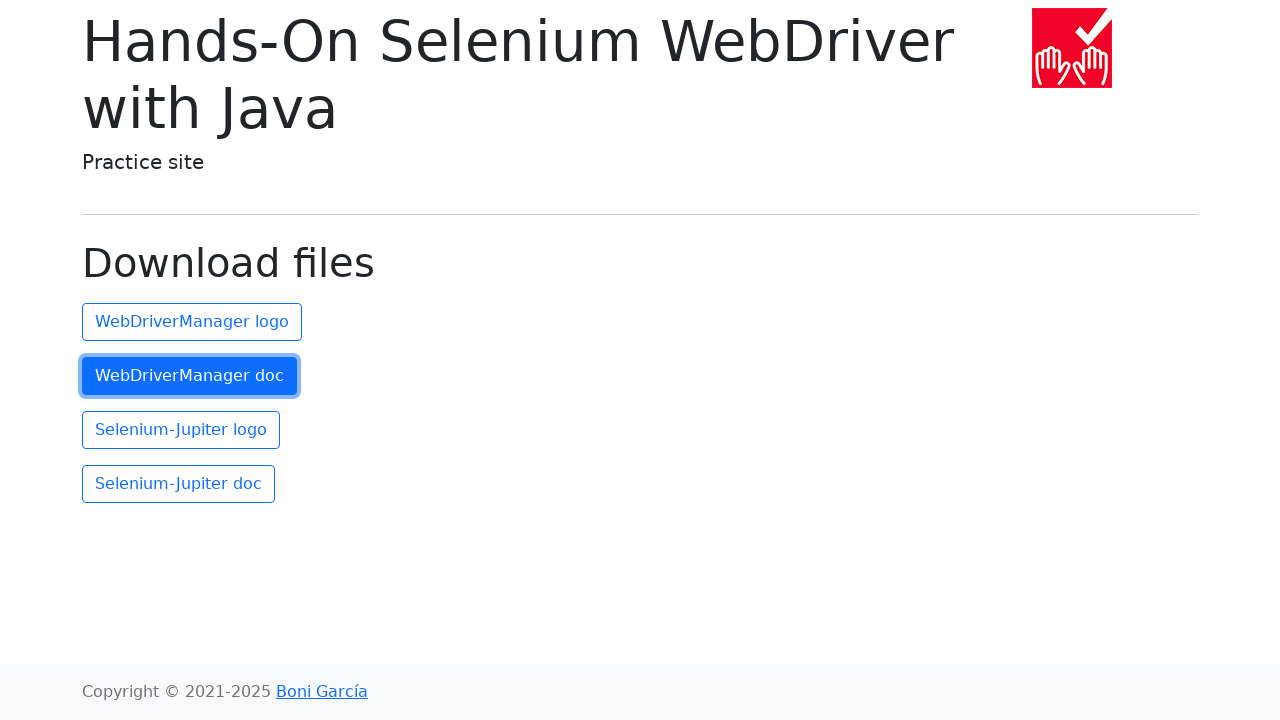

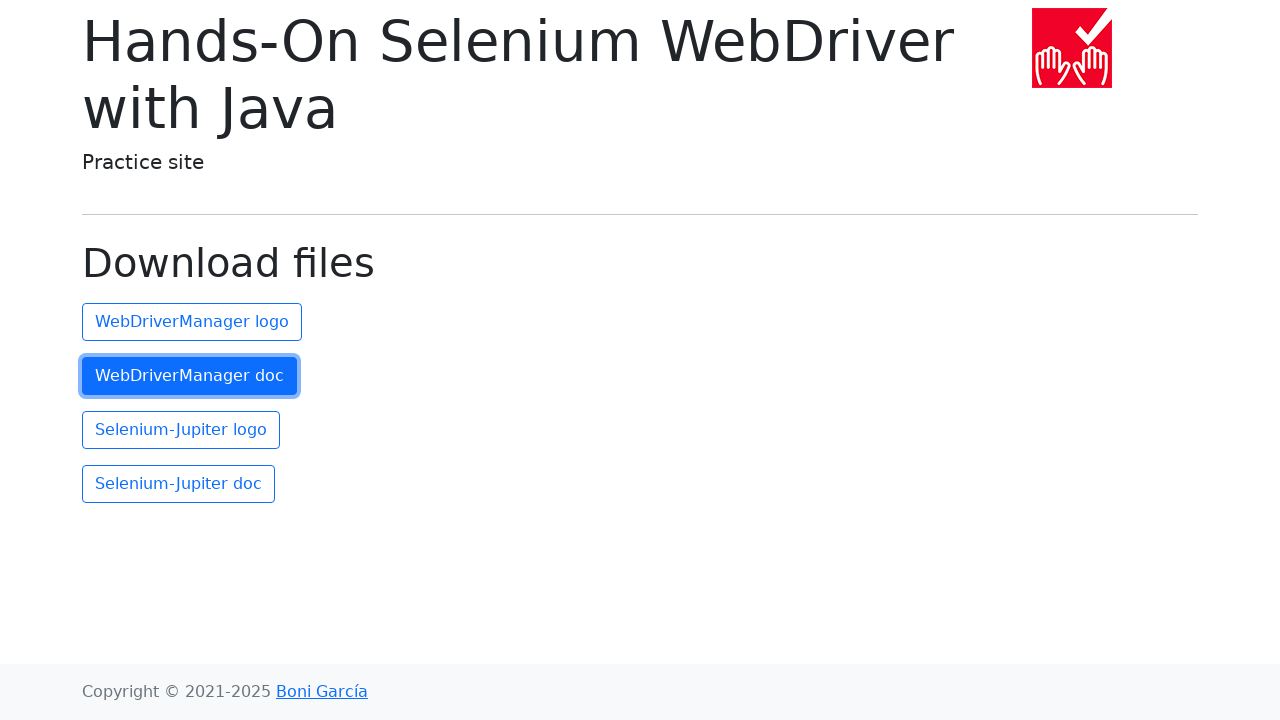